Tests registration form validation when password and confirm password fields don't match

Starting URL: https://alada.vn/tai-khoan/dang-ky.html

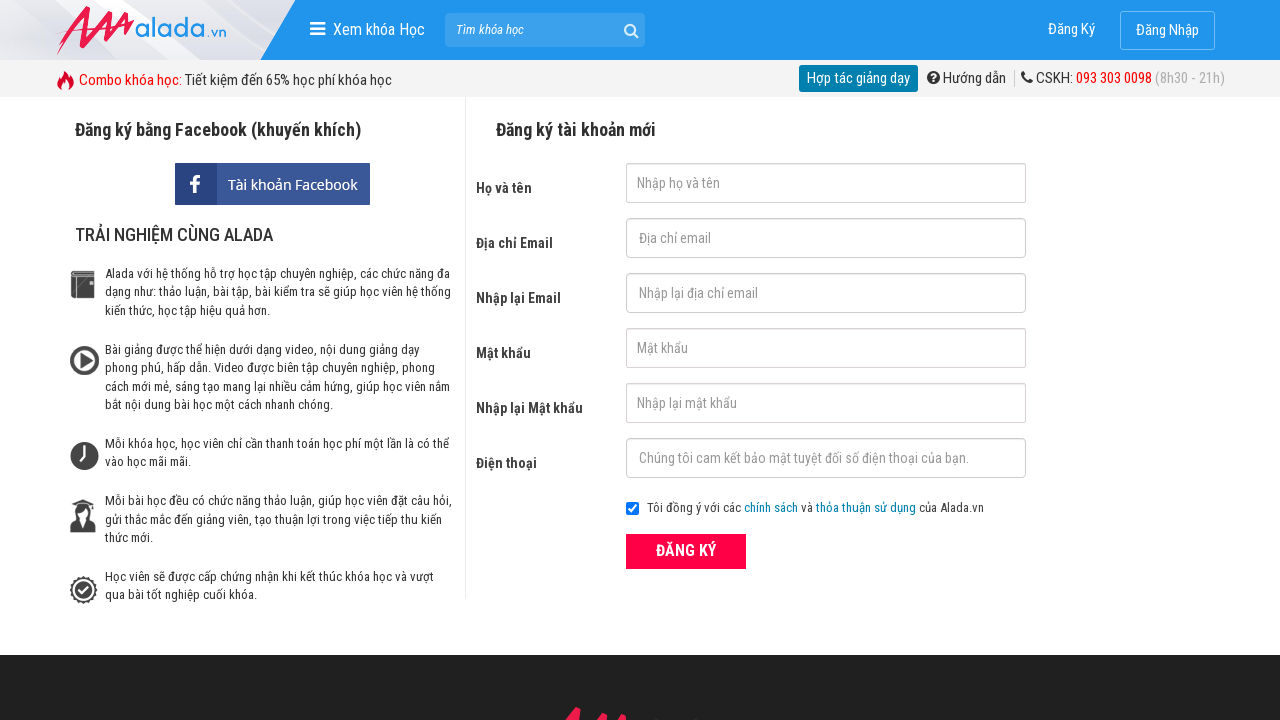

Filled first name field with 'loan' on #txtFirstname
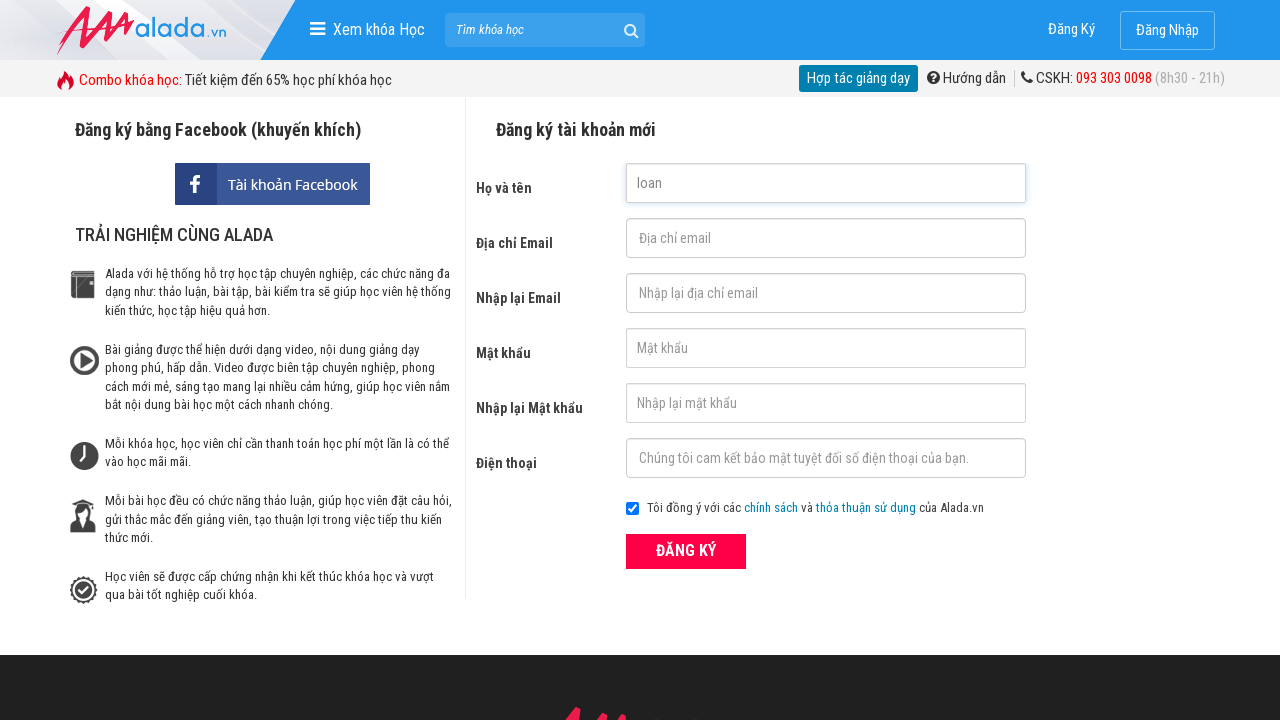

Filled email field with 'loan@gmail.com' on #txtEmail
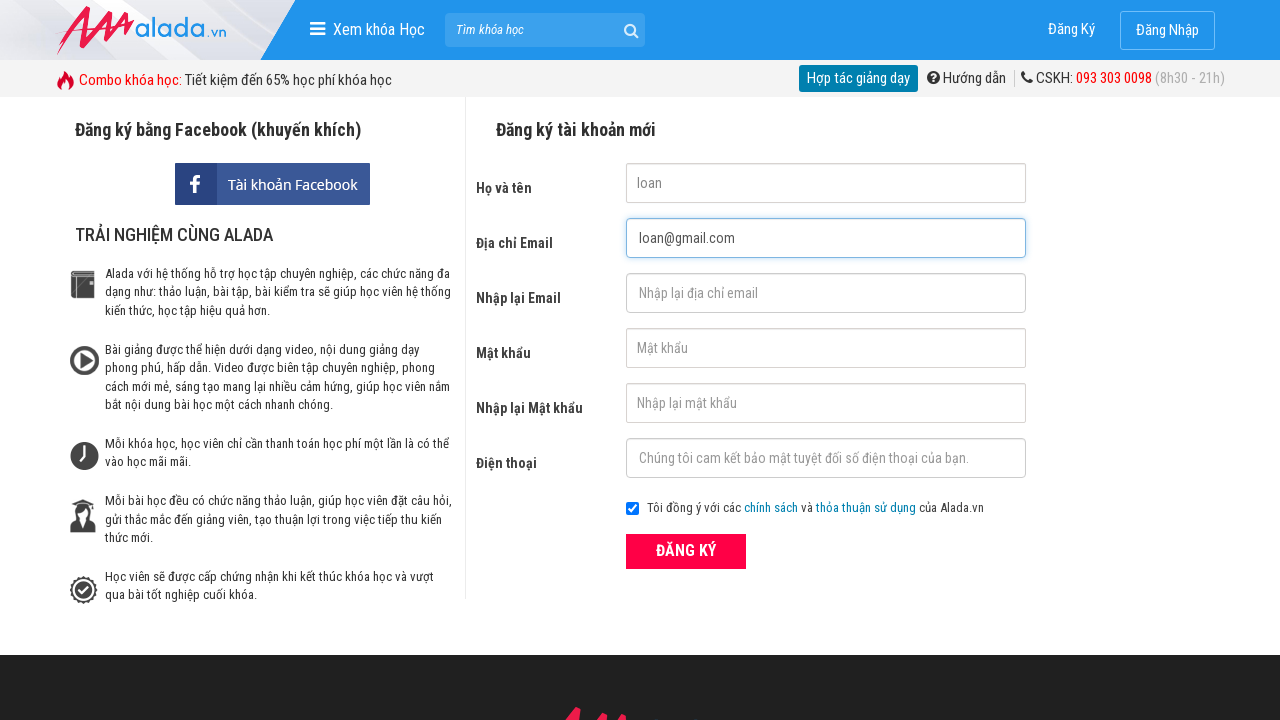

Filled confirm email field with 'loan@gmail.com' on #txtCEmail
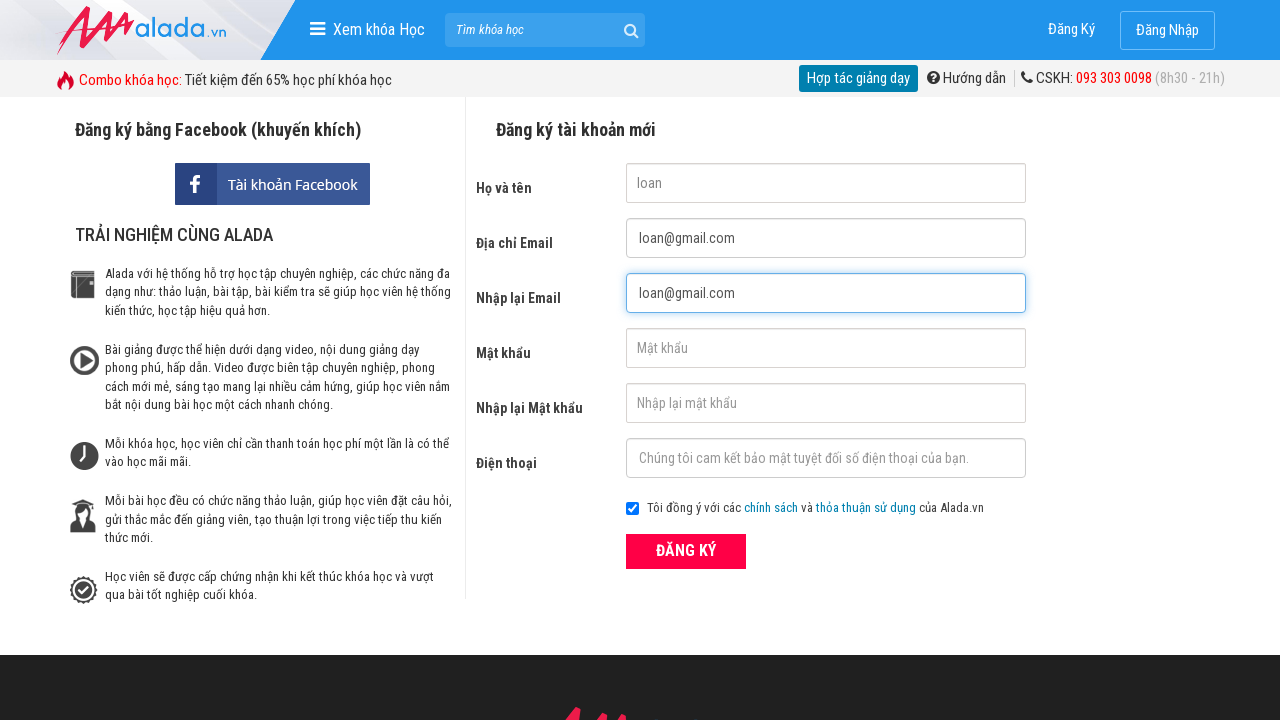

Filled password field with 'abc123456' on #txtPassword
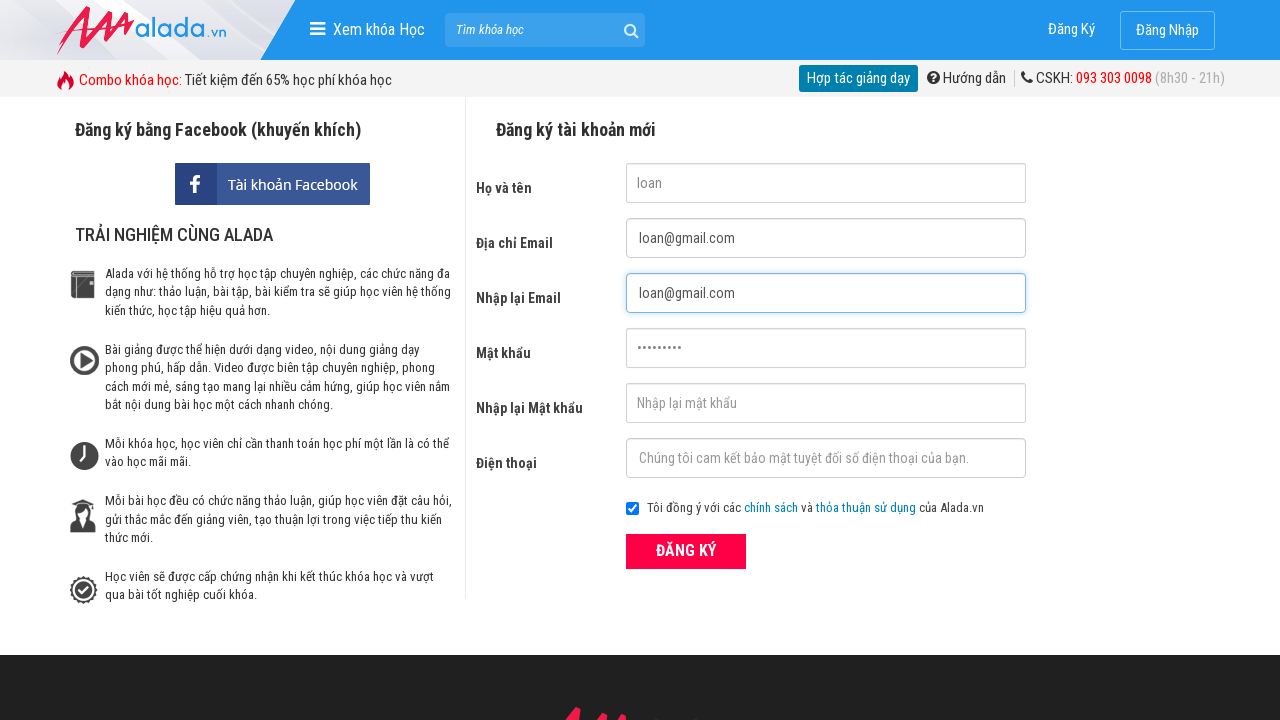

Filled confirm password field with mismatched password 'abc12357' on #txtCPassword
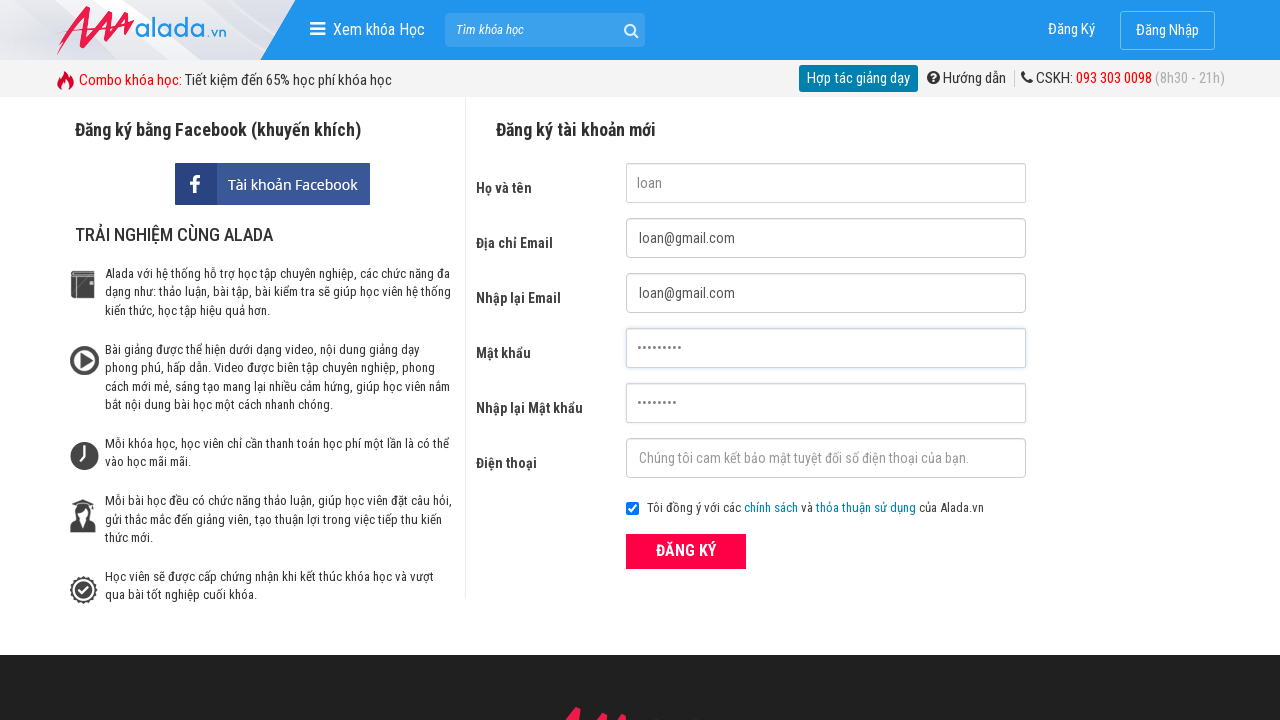

Filled phone field with '0987654321' on #txtPhone
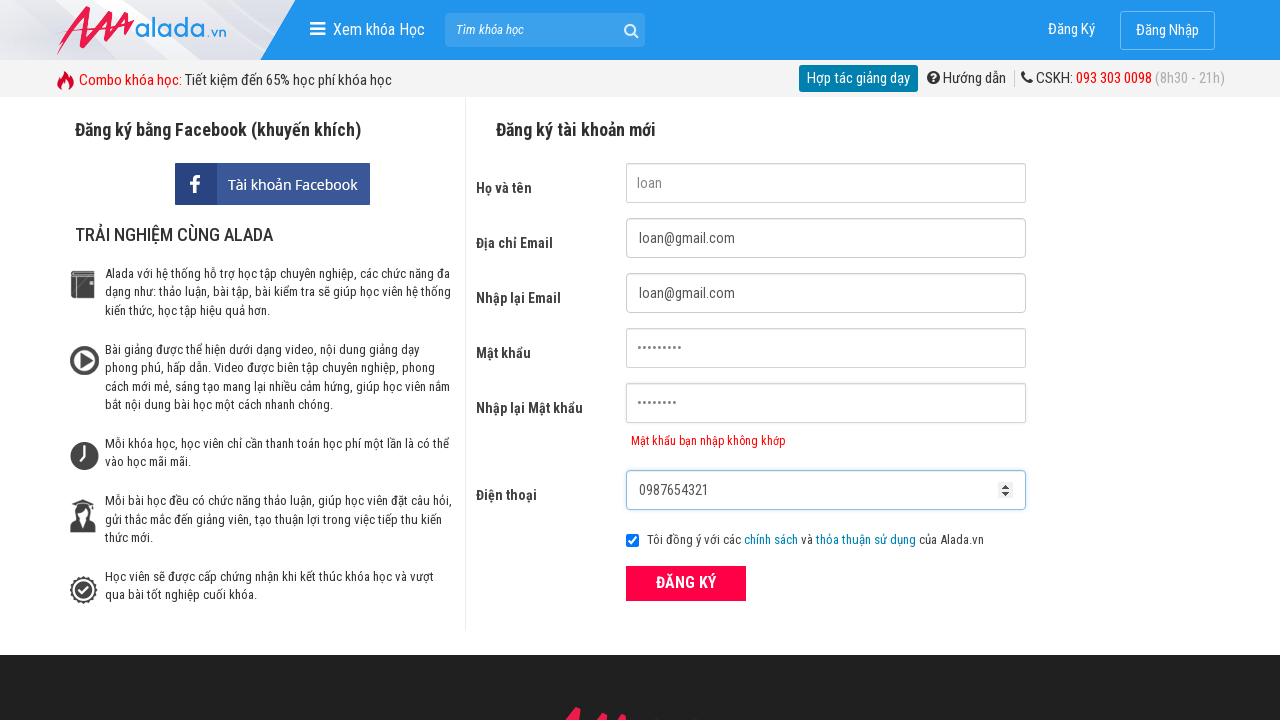

Clicked ĐĂNG KÝ (Register) button to submit form at (686, 583) on xpath=//form[@id='frmLogin']//button[text()='ĐĂNG KÝ']
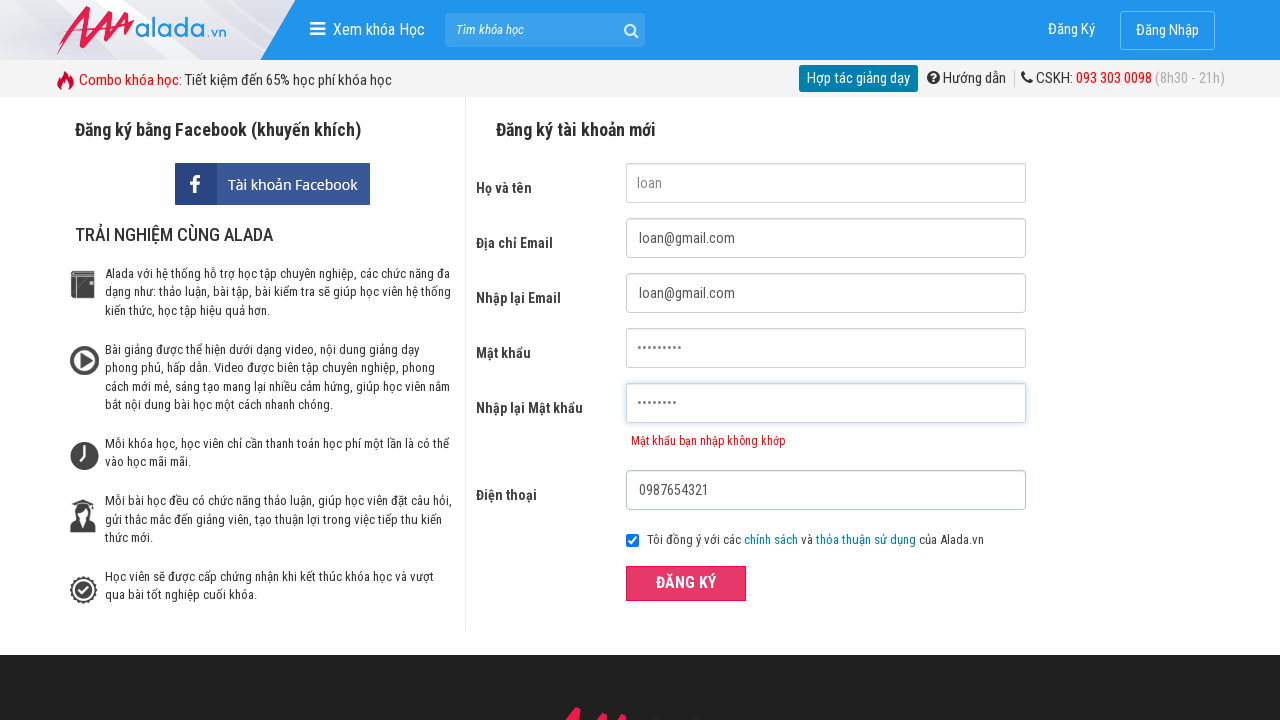

Verified password mismatch error message displayed correctly
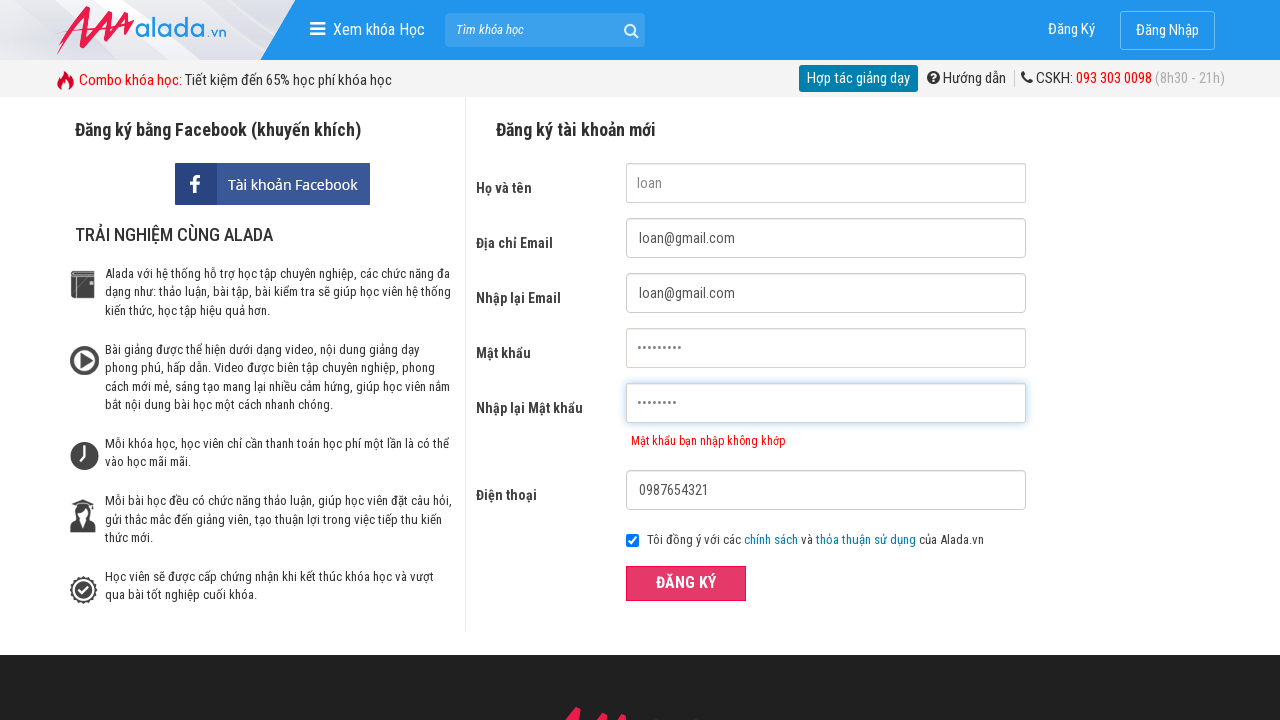

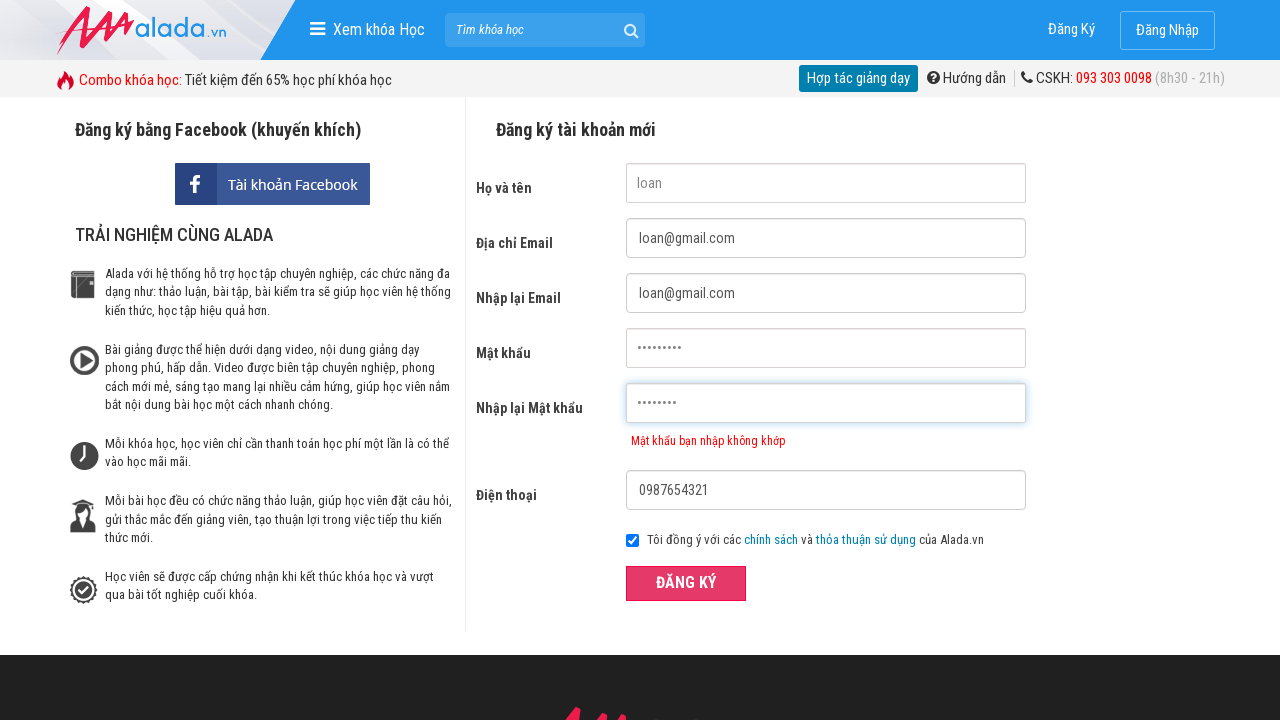